Tests an e-commerce site's search and add-to-cart functionality by searching for products containing "ca" and adding specific items to the cart

Starting URL: https://rahulshettyacademy.com/seleniumPractise/#/

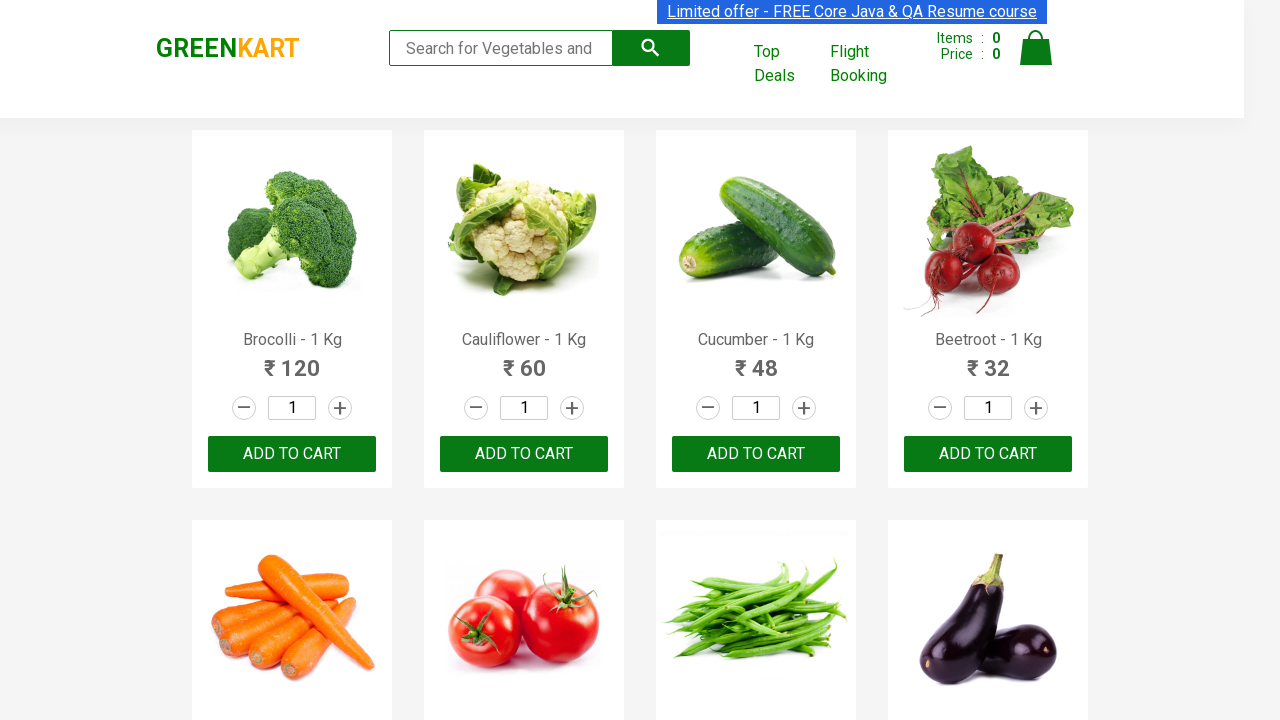

Filled search field with 'ca' to filter products on .search-keyword
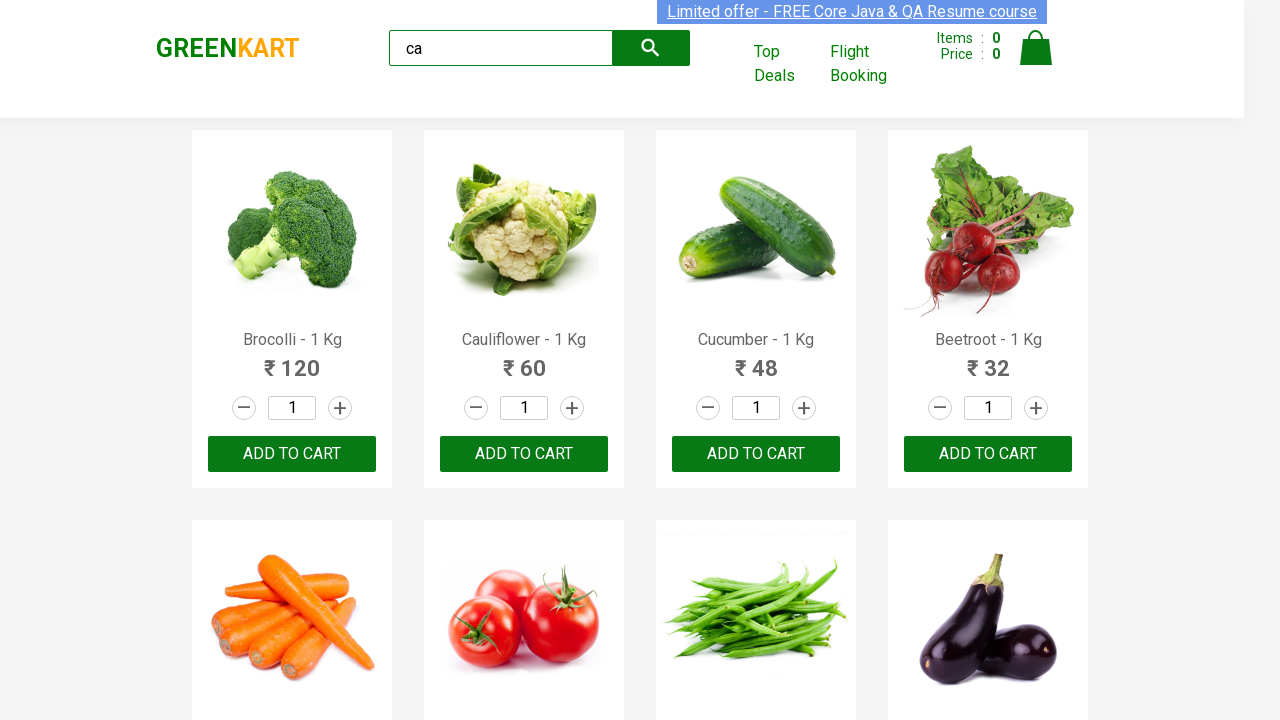

Clicked search button to filter products at (651, 48) on .search-button
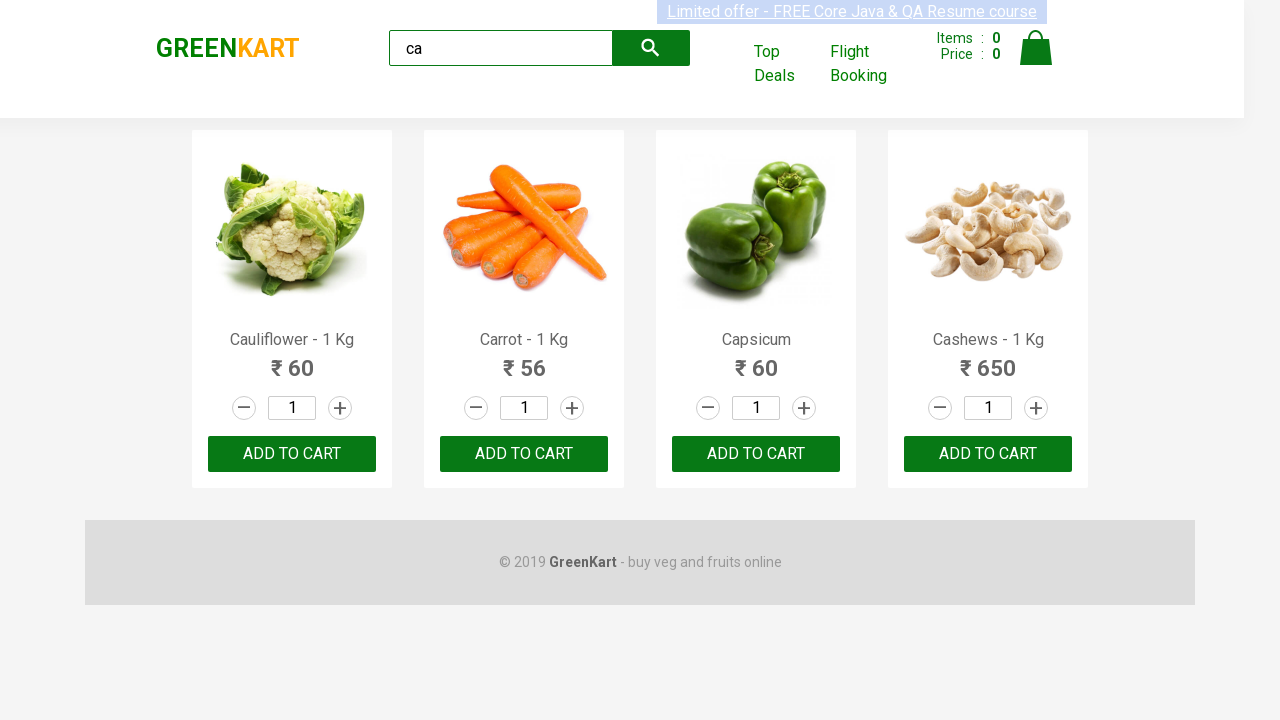

Products filtered and loaded successfully
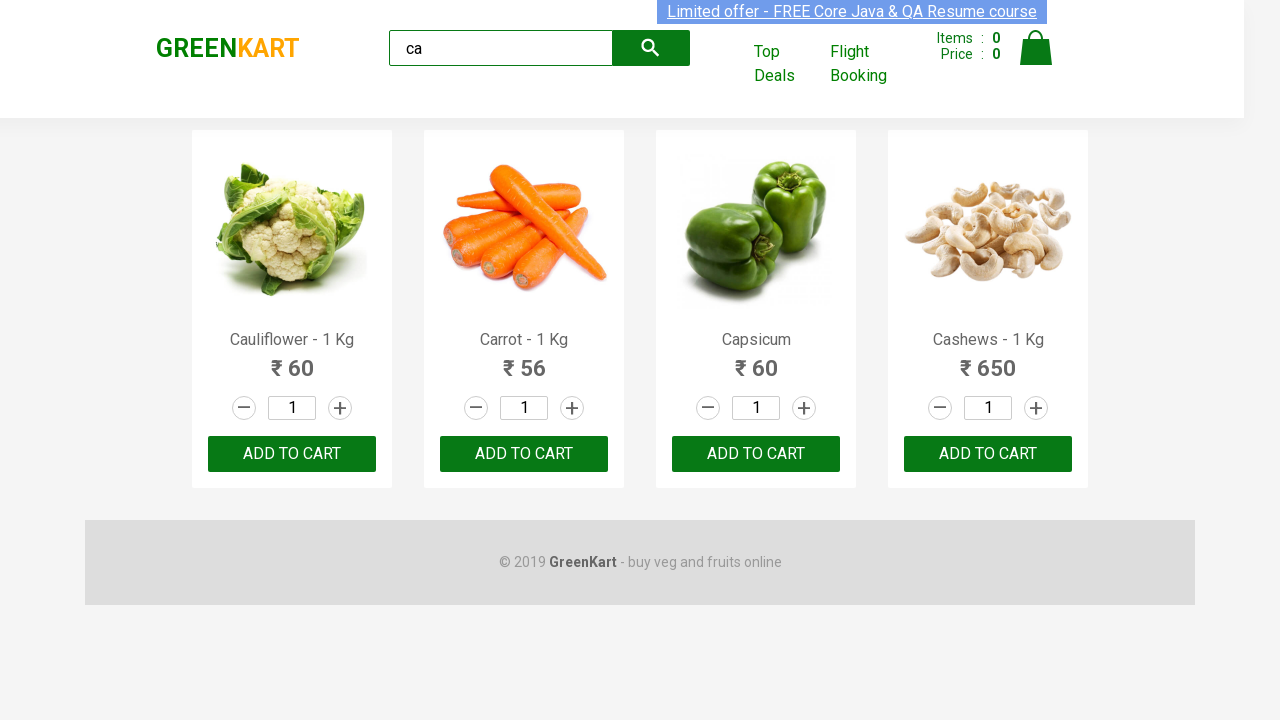

Added third visible product to cart at (756, 454) on .products .product >> nth=2 >> button:has-text('ADD TO CART')
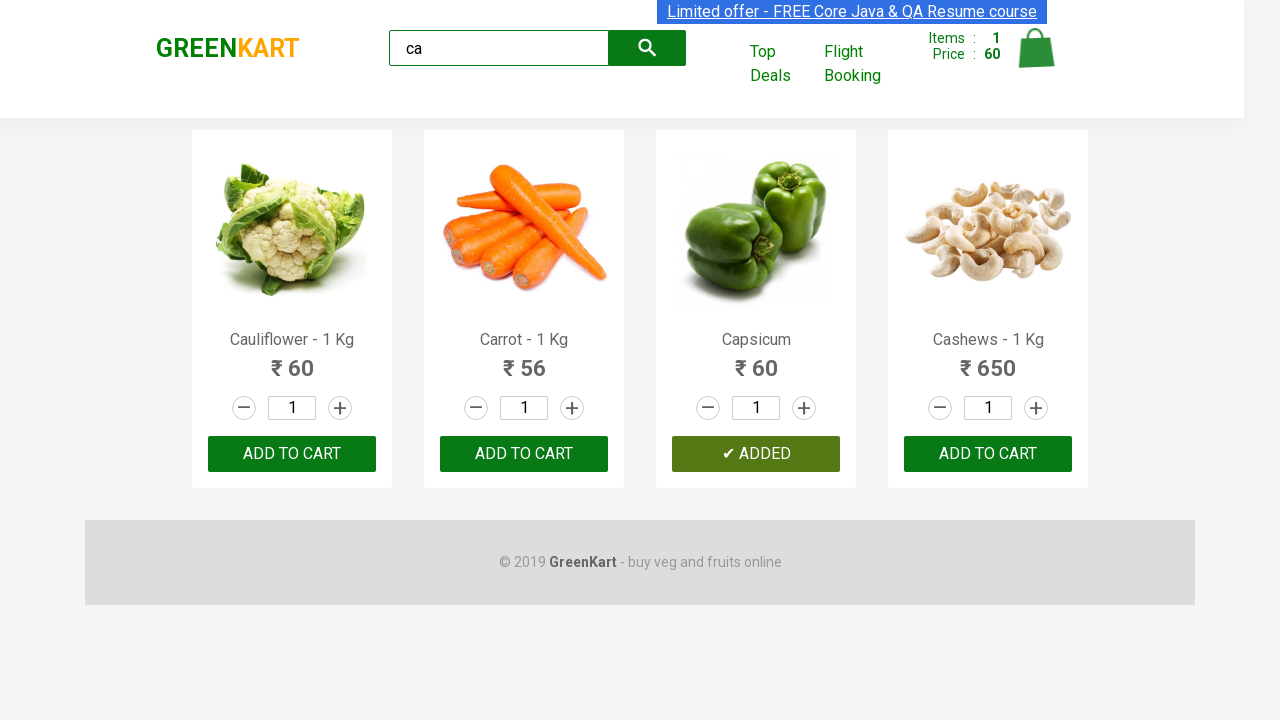

Added third product to cart again at (756, 454) on .products .product >> nth=2 >> button:has-text('ADD TO CART')
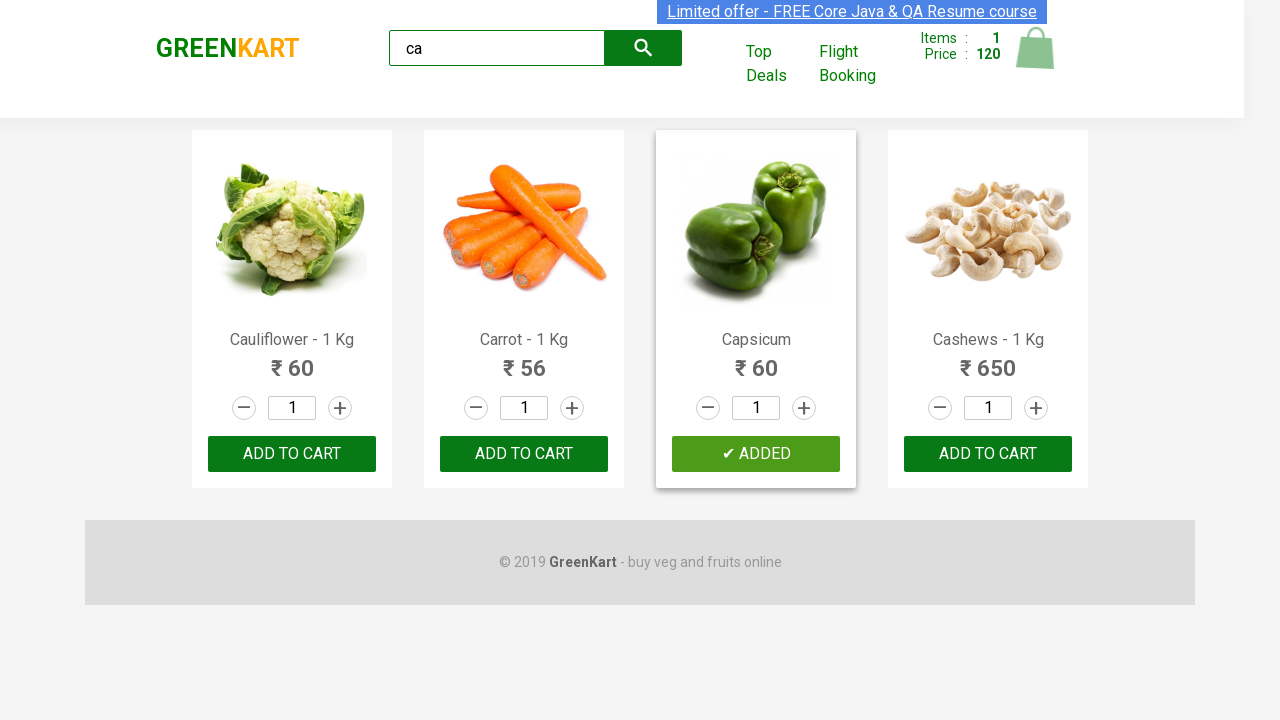

Found and added Cashews product to cart at (988, 454) on .products .product >> nth=3 >> button
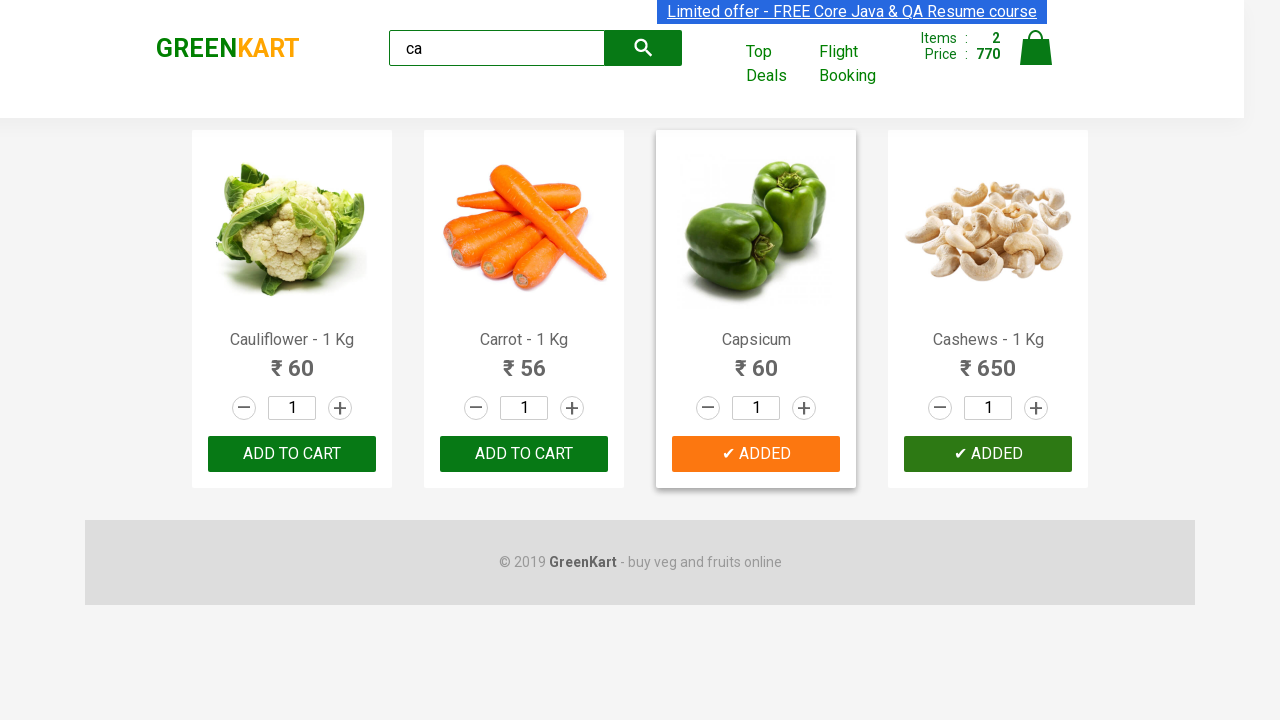

Verified brand logo text is 'GREENKART'
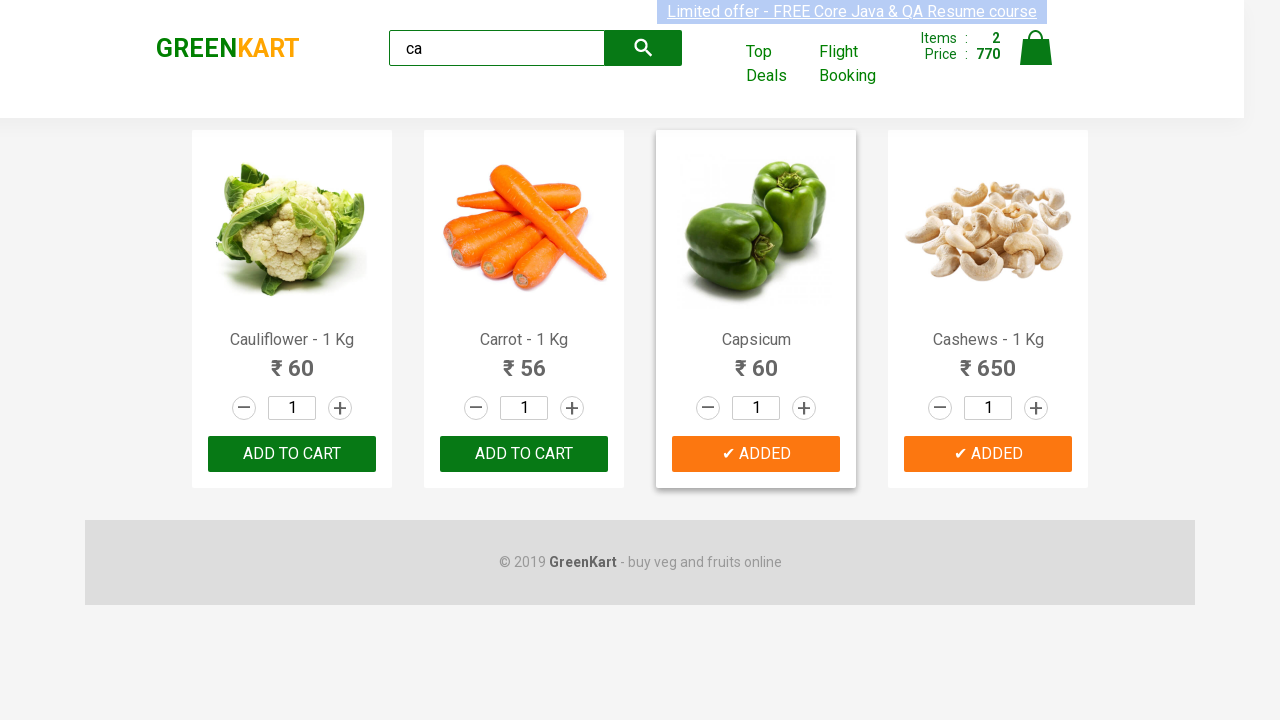

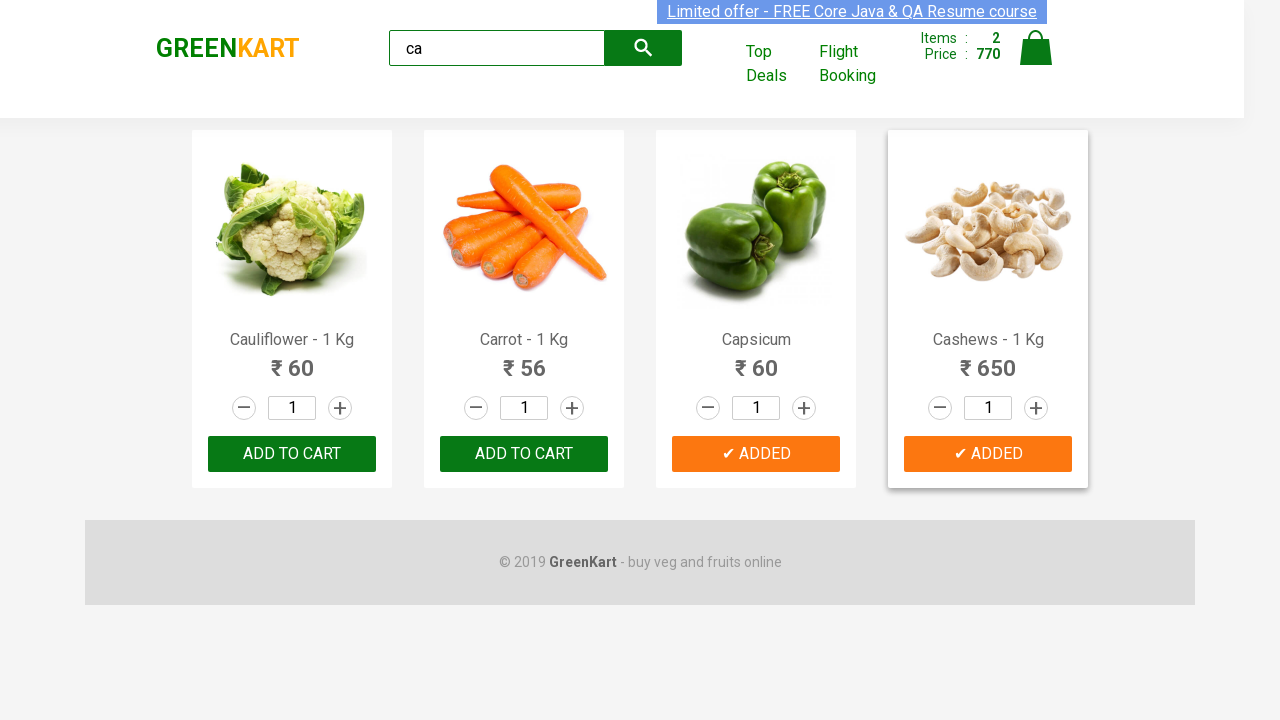